Tests login form validation by submitting empty credentials and verifying the "Username is required" error message appears

Starting URL: https://www.saucedemo.com/

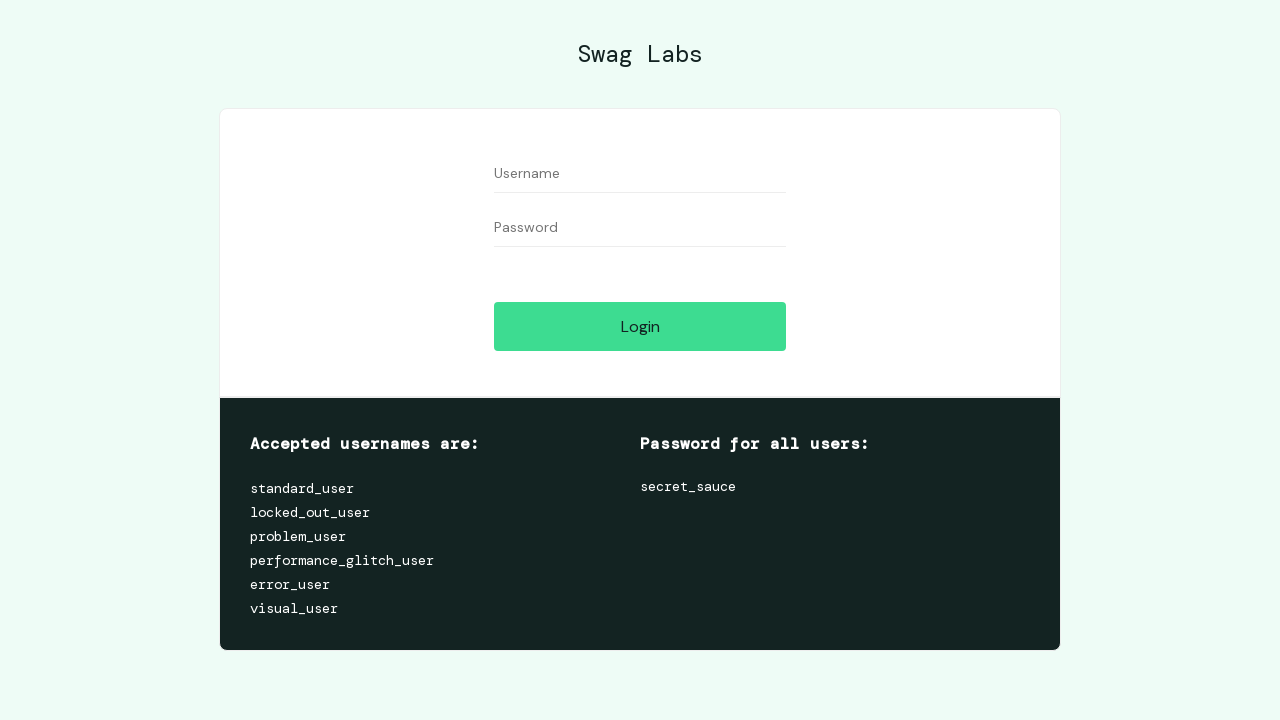

Navigated to Sauce Demo login page
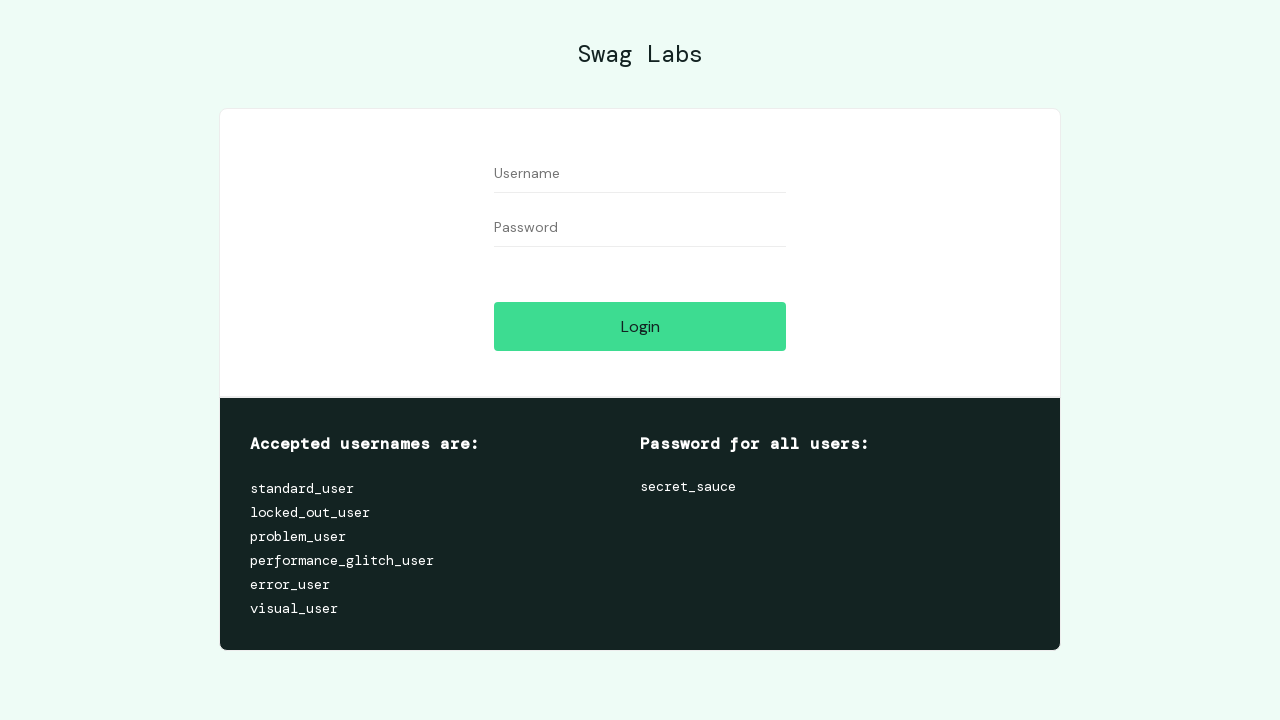

Left username field empty on #user-name
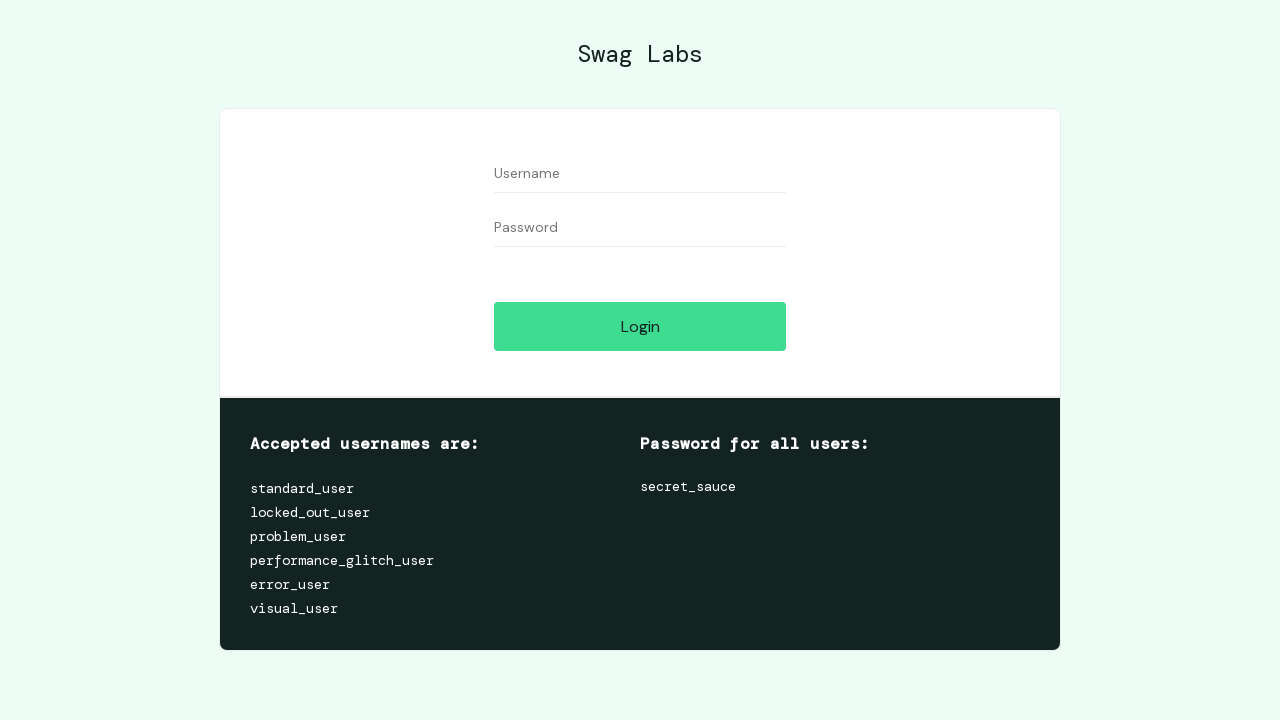

Left password field empty on #password
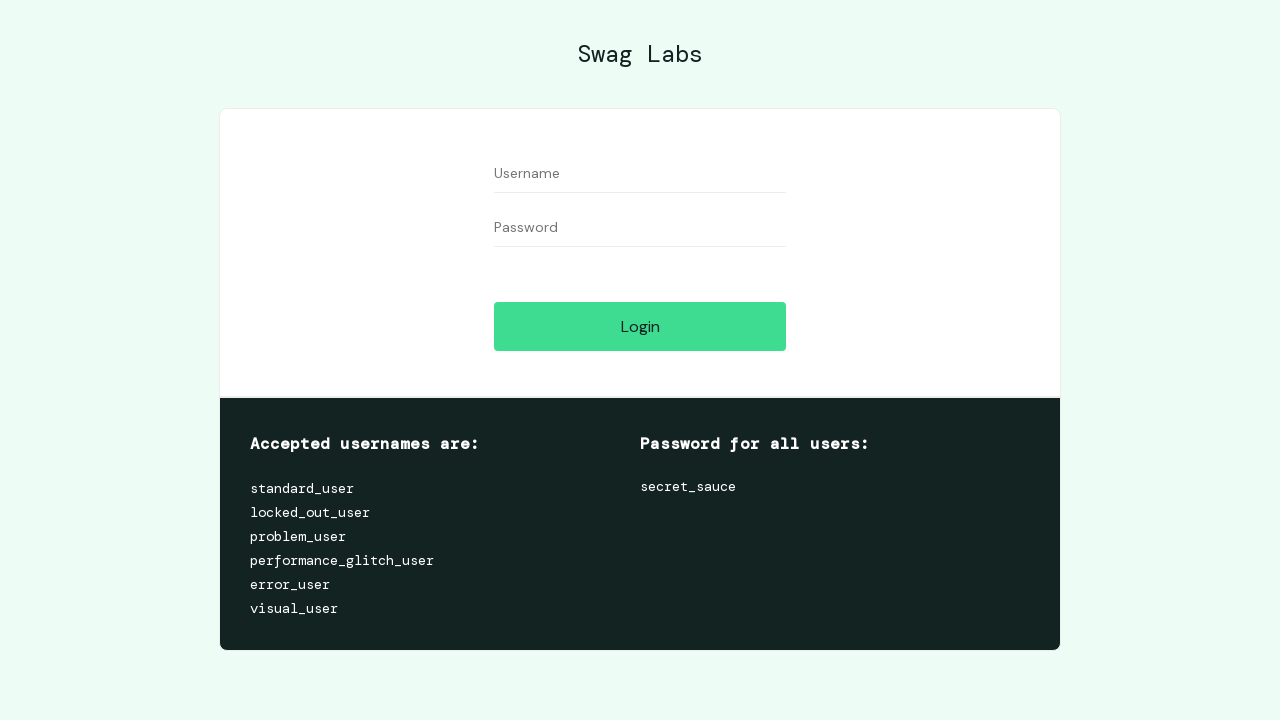

Clicked login button with empty credentials at (640, 326) on #login-button
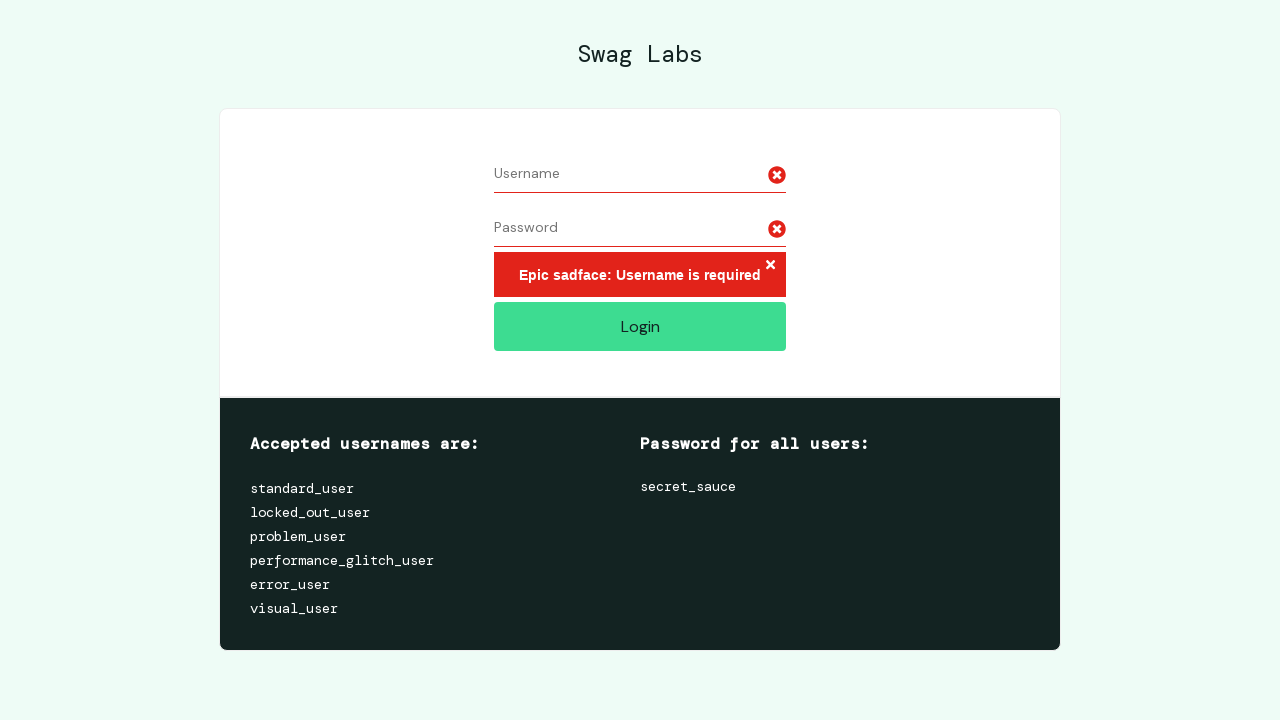

Error message container appeared
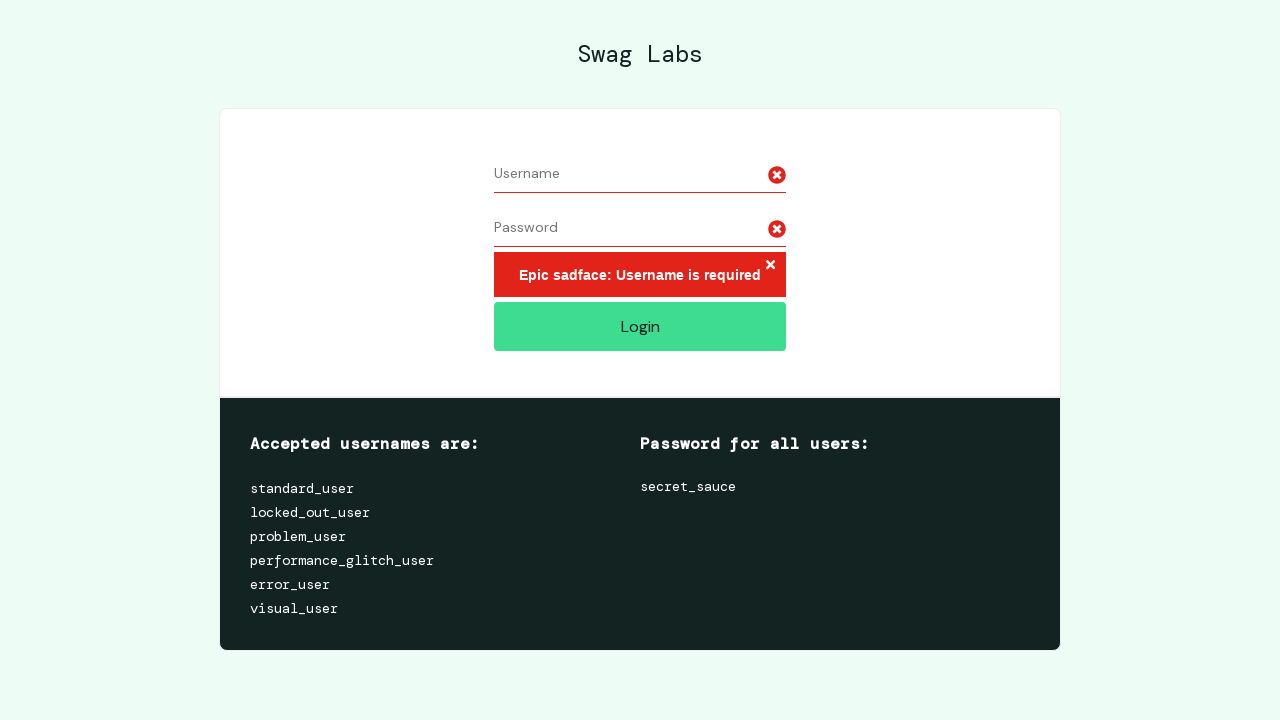

Verified 'Username is required' error message is displayed
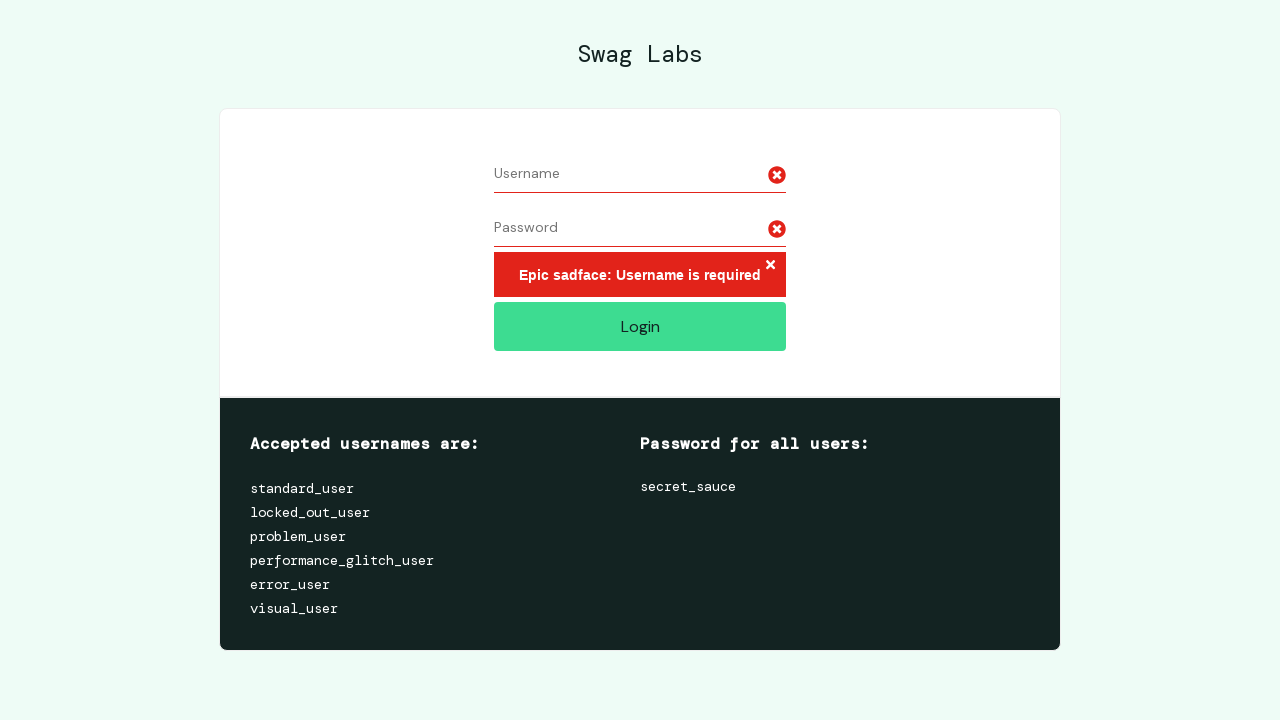

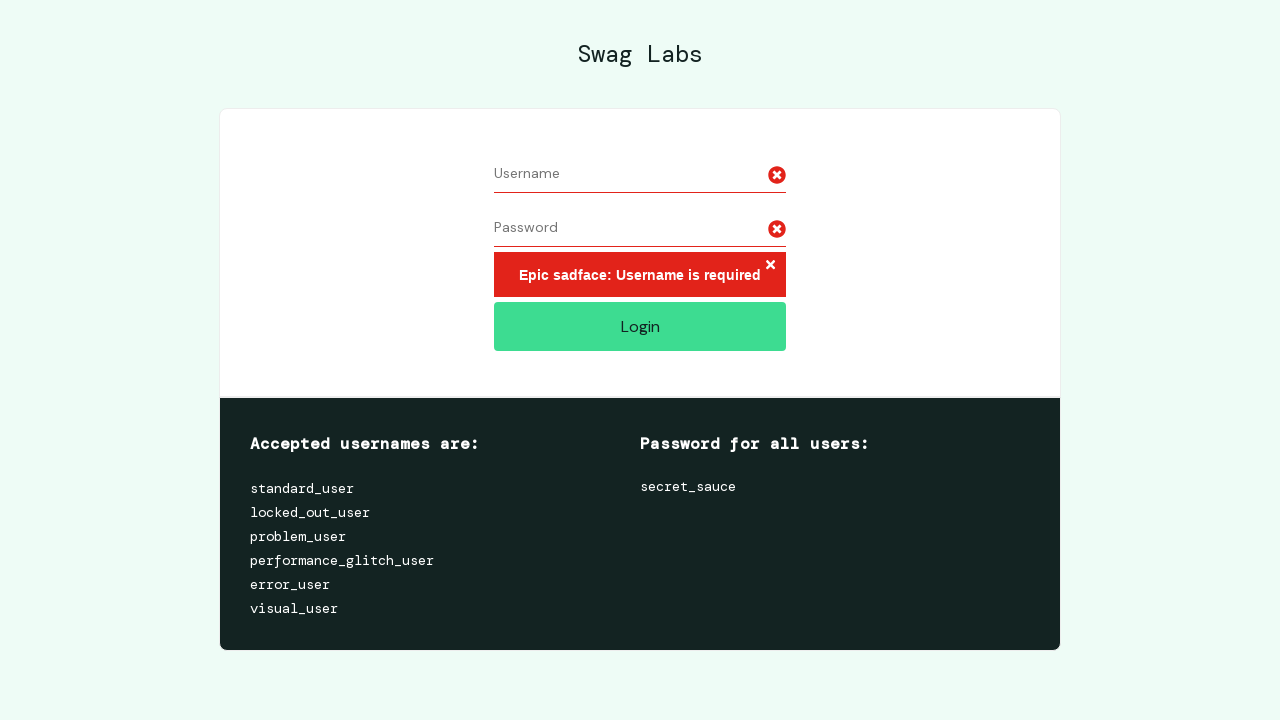